Tests multi-select dropdown functionality by selecting items with keyboard navigation and then deselecting them

Starting URL: https://semantic-ui.com/modules/dropdown.html

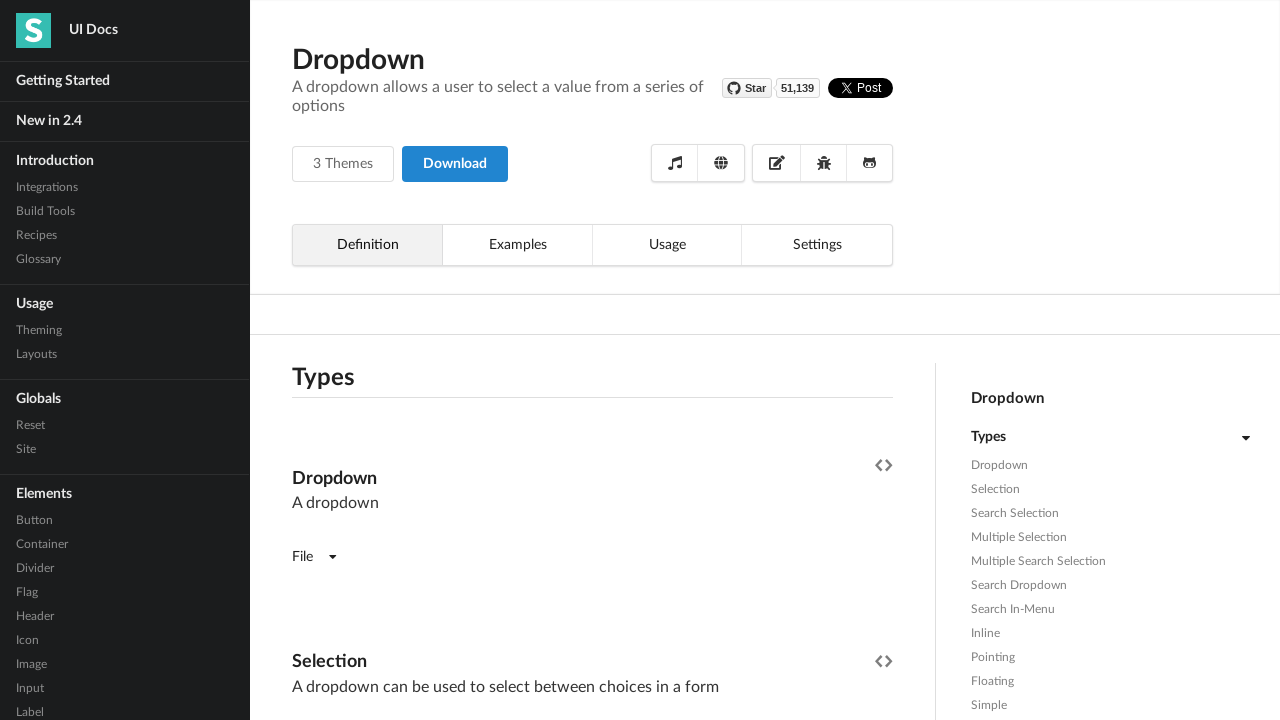

Clicked on the multi-select dropdown to open it at (592, 361) on (//*[contains(@class,'fluid dropdown')])[1]
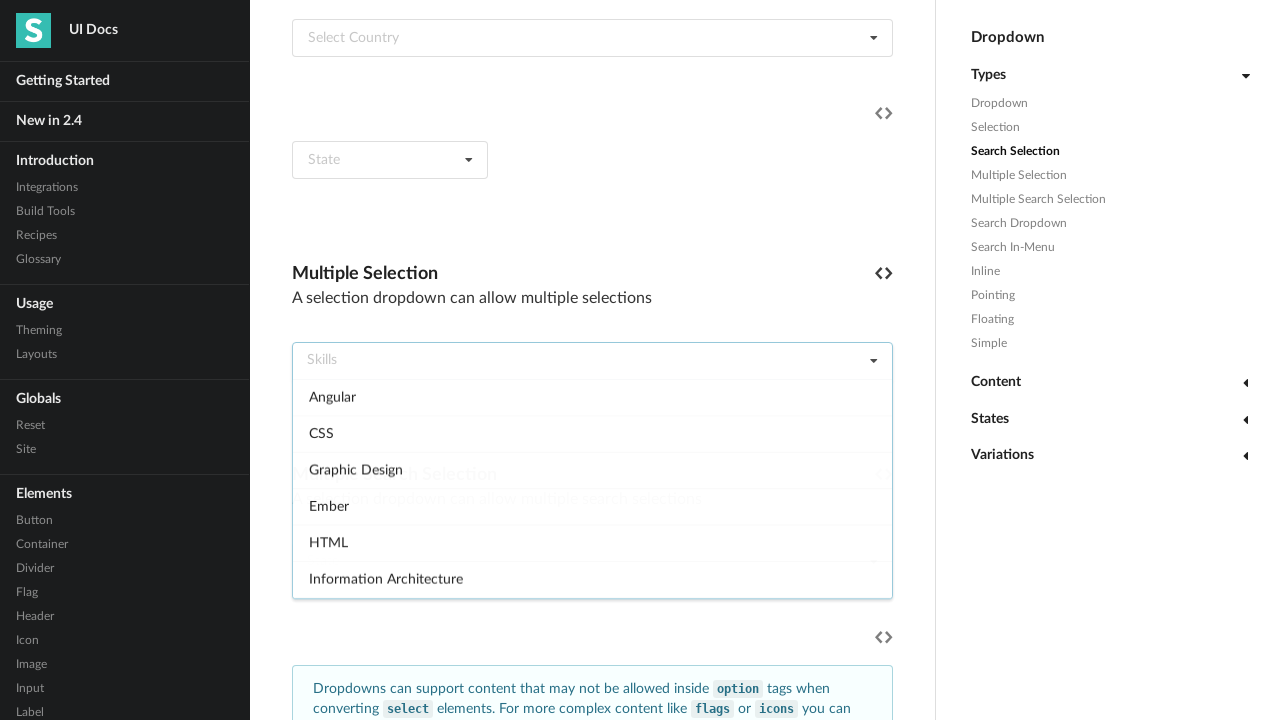

Waited for dropdown to be ready
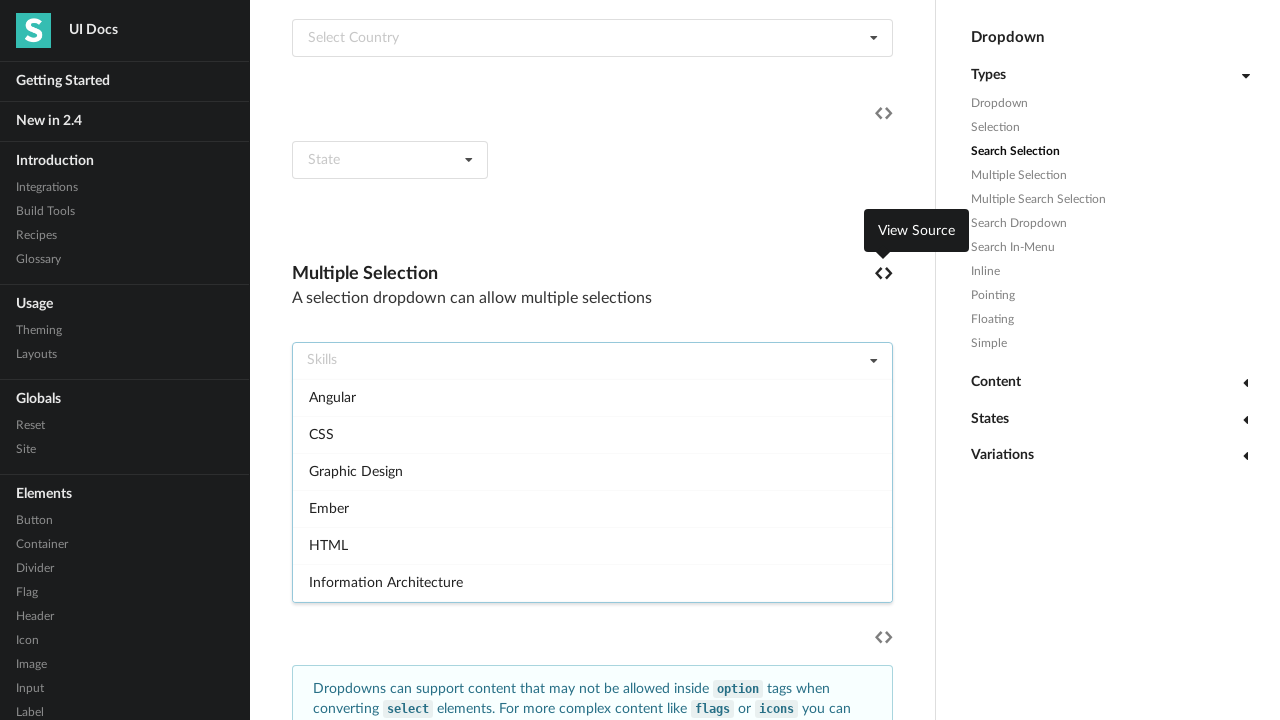

Typed 'a' to filter dropdown options
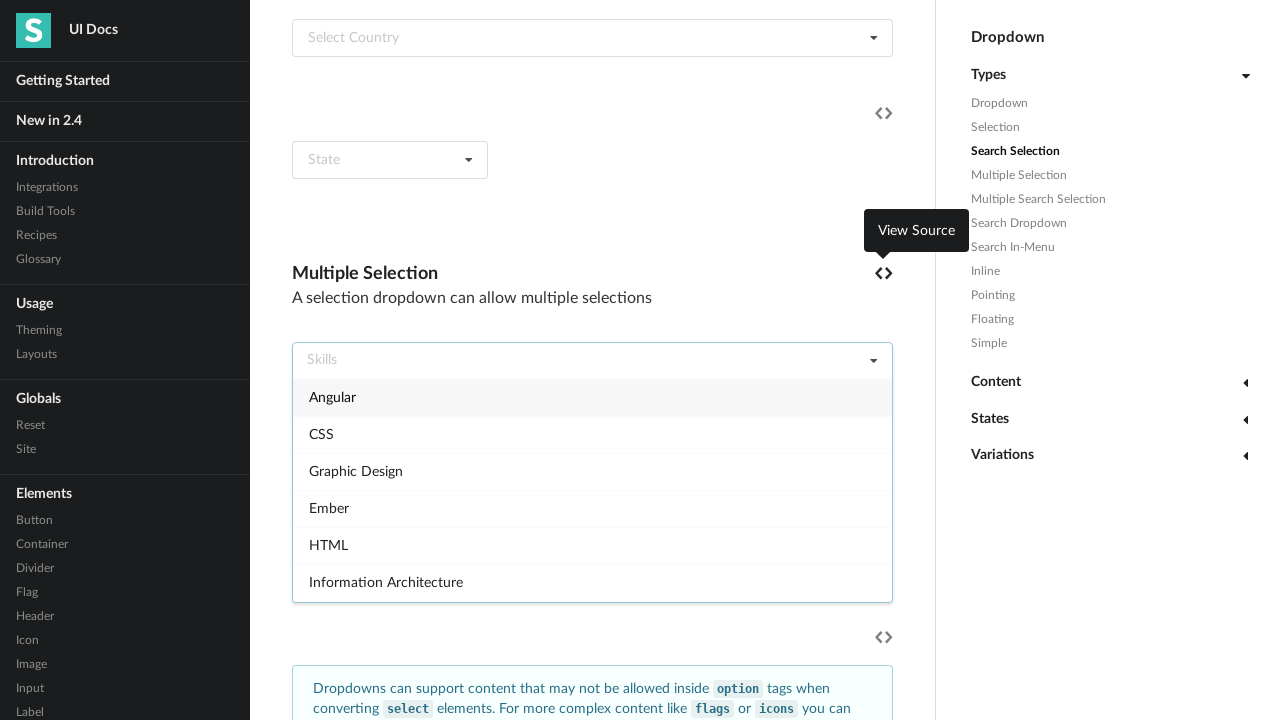

Waited for filtered options to display
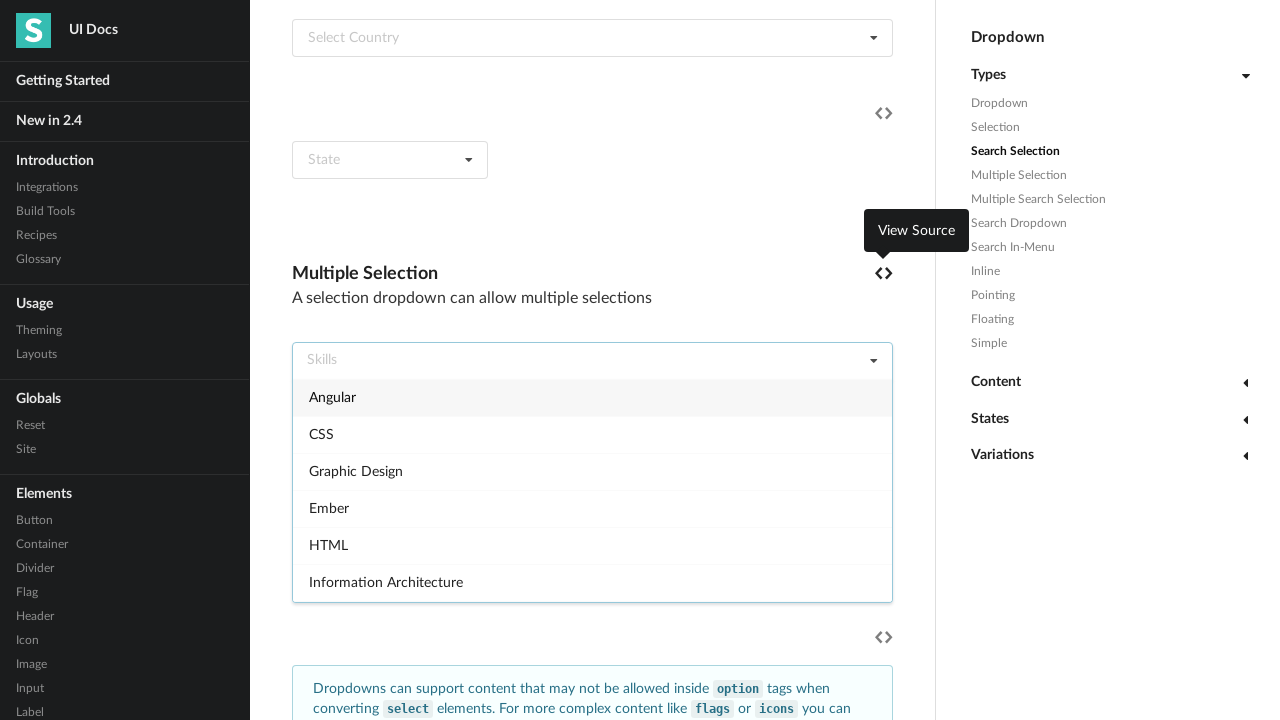

Pressed Enter to select the first filtered option
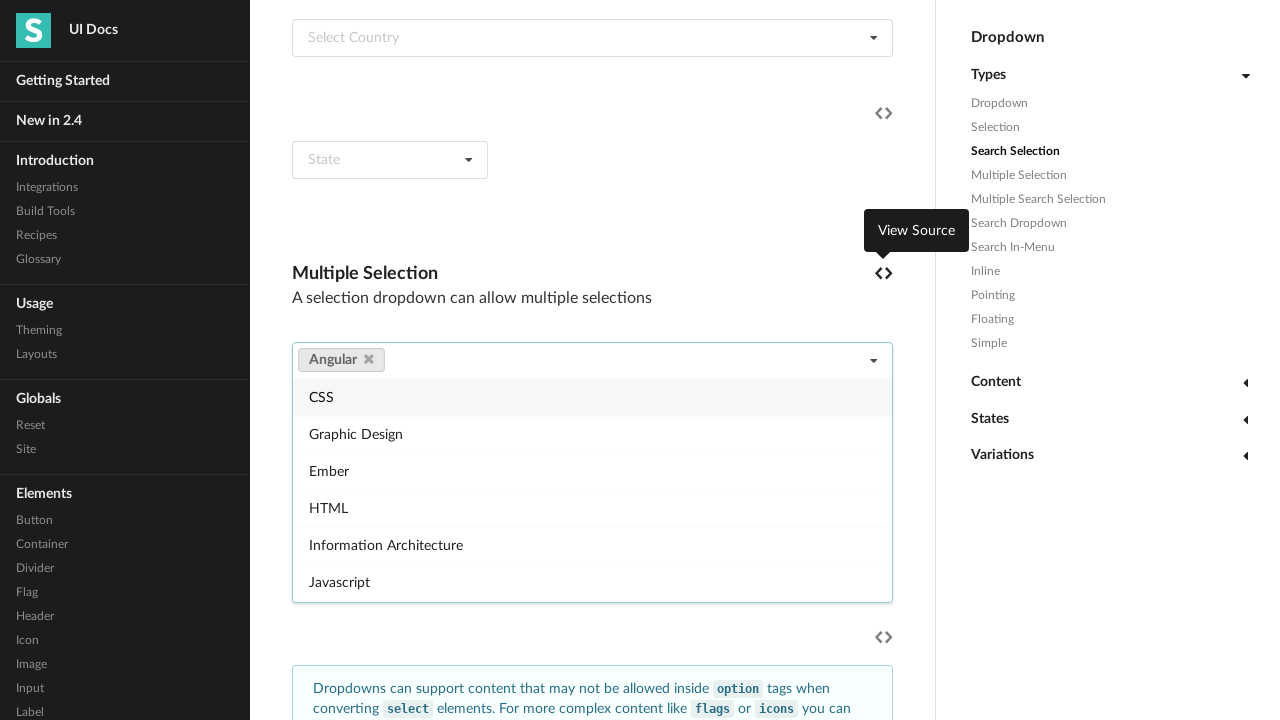

Waited after selecting first option
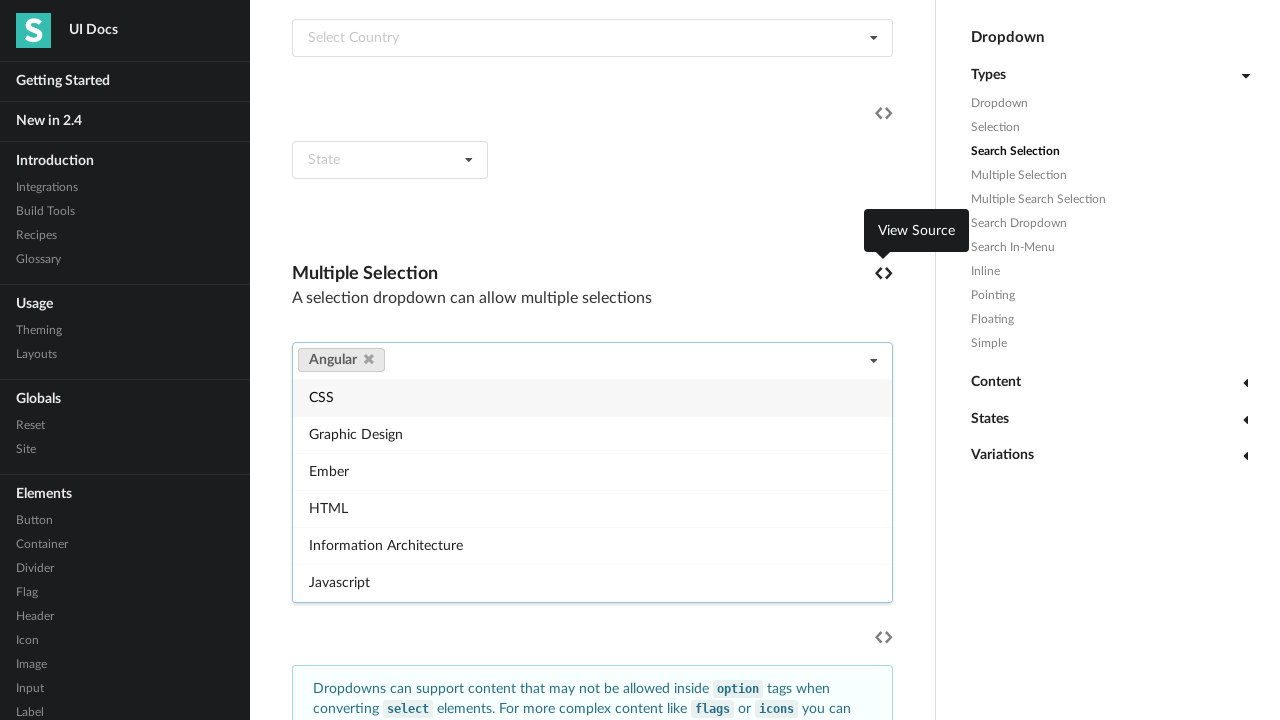

Typed 'c' to filter dropdown options for second selection
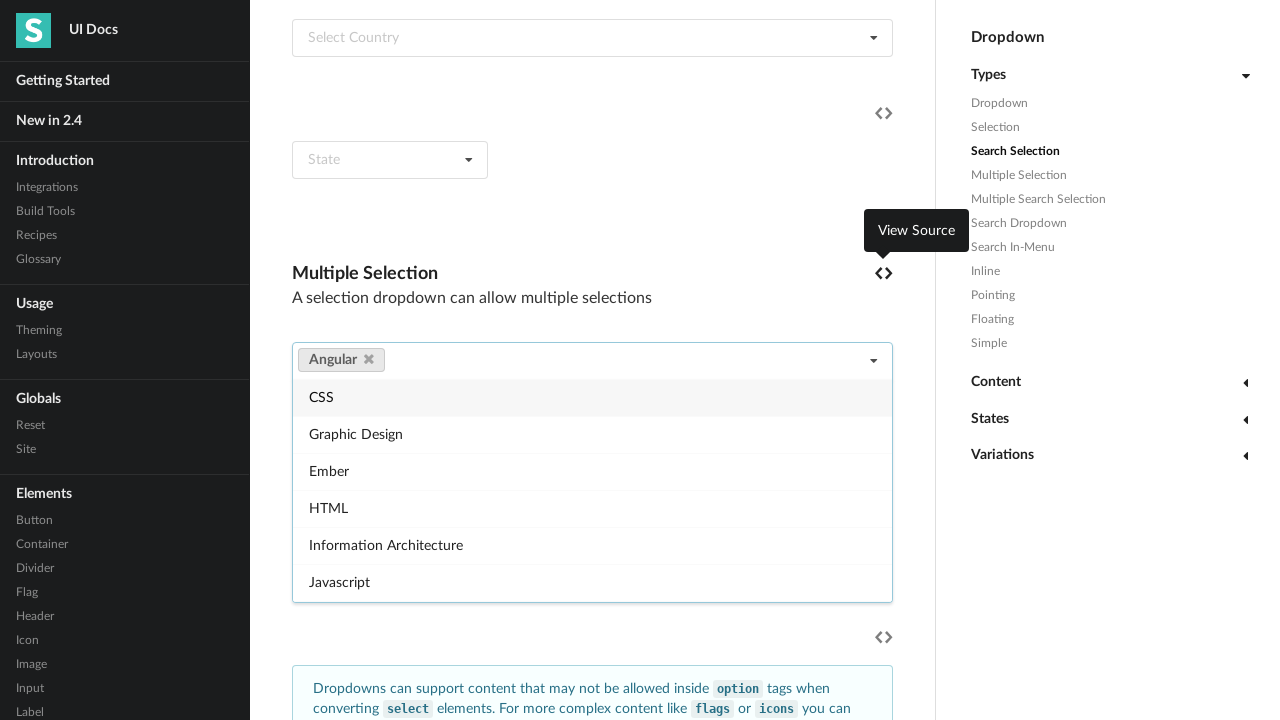

Waited for filtered options to display
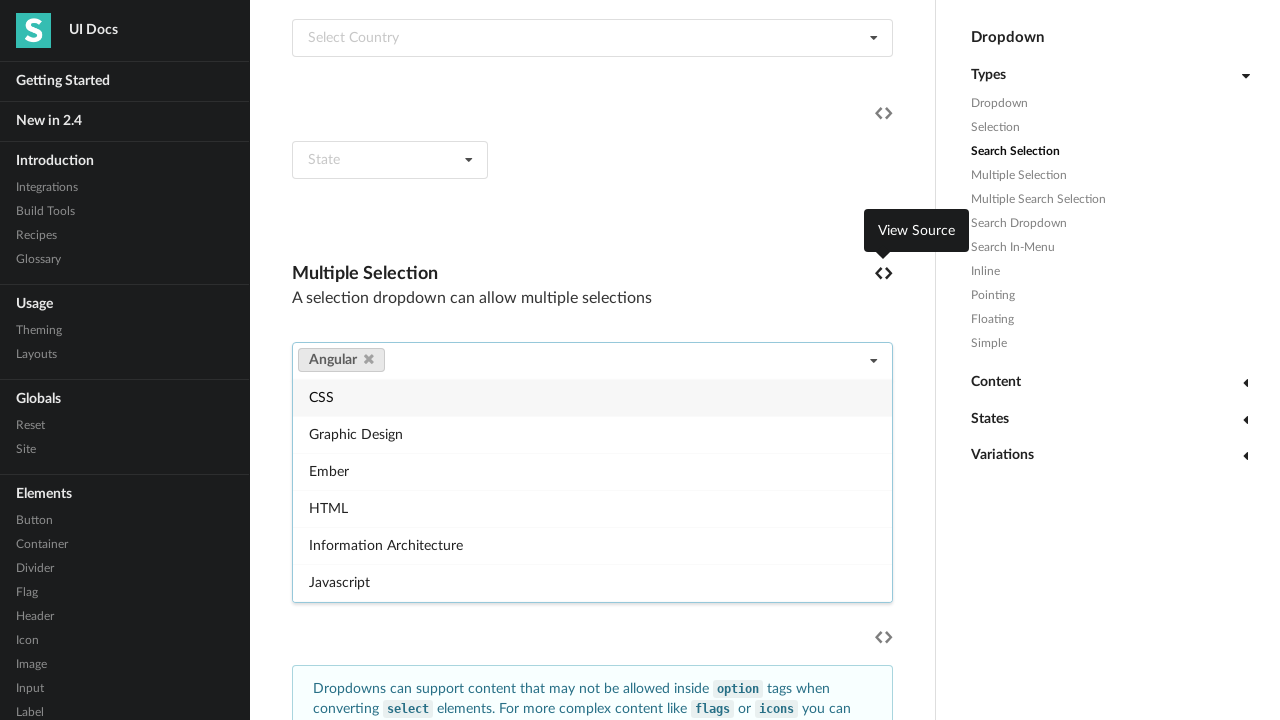

Pressed Enter to select the second filtered option
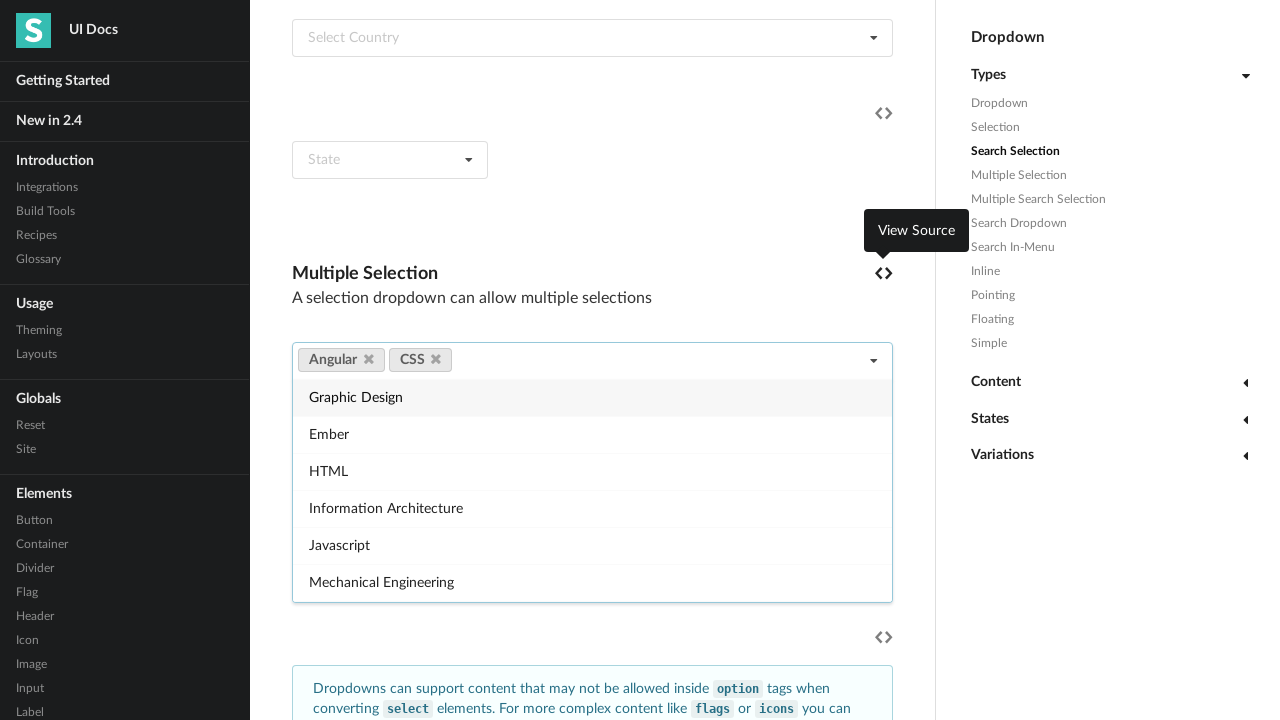

Waited after selecting second option
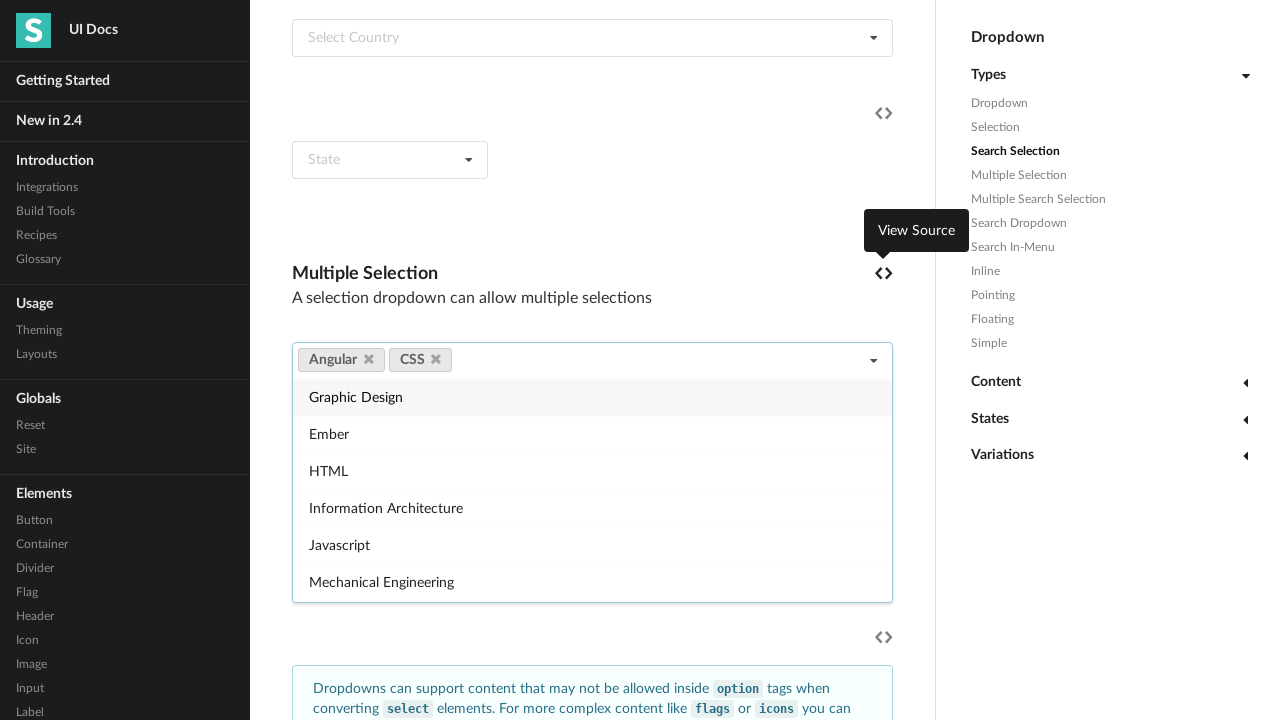

Clicked close button to deselect first selected item at (436, 359) on (//*[contains(@class,'fluid dropdown')])[1]/child::*[4]/child::*
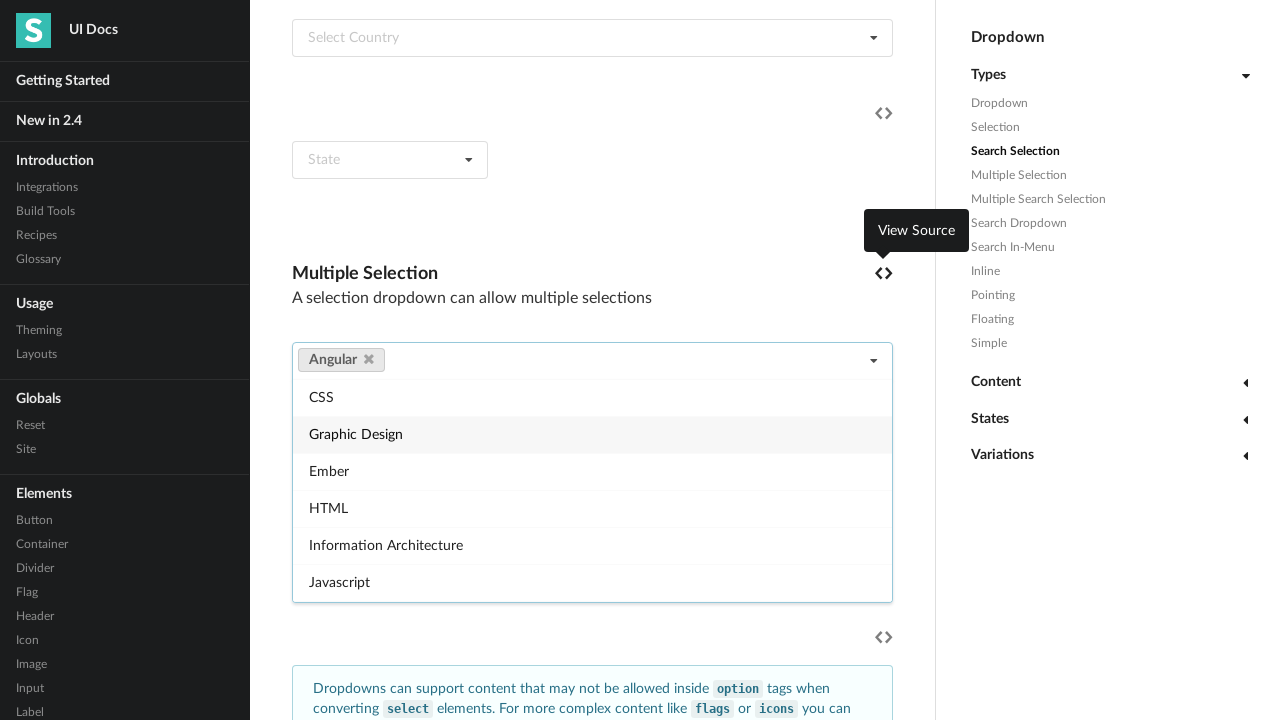

Clicked close button to deselect second selected item at (368, 359) on (//*[contains(@class,'fluid dropdown')])[1]/child::*[3]/child::*
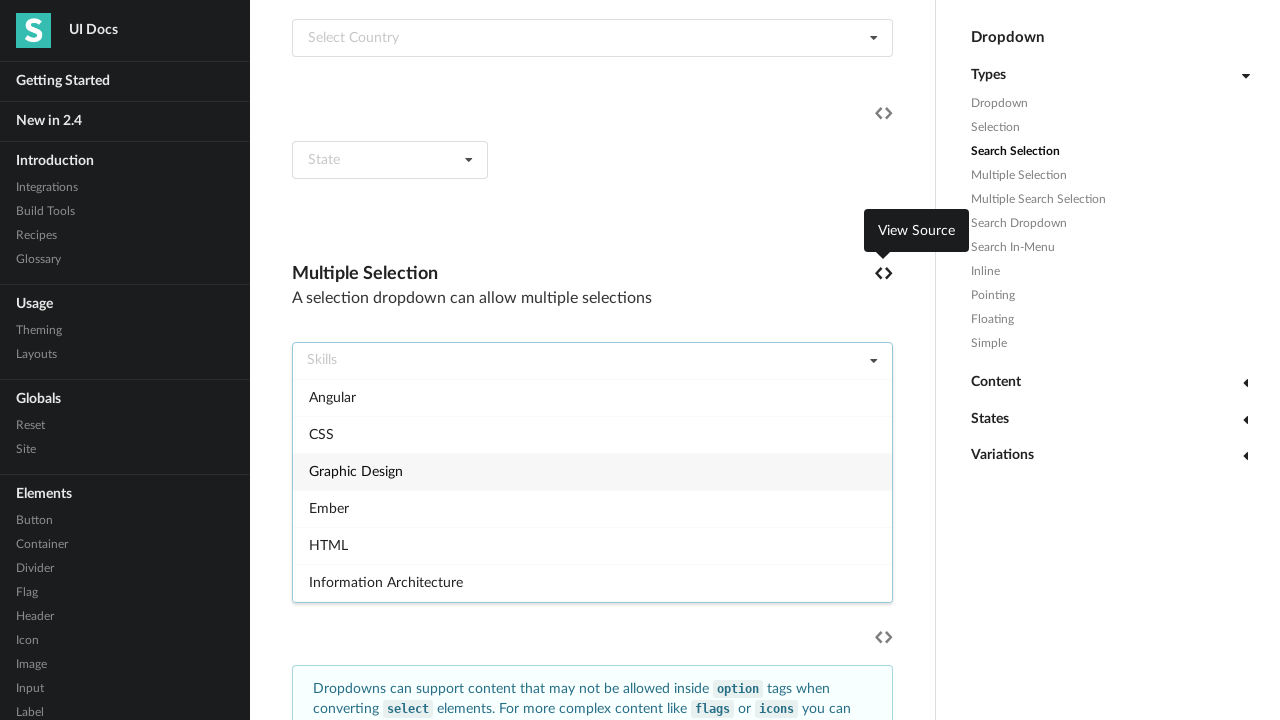

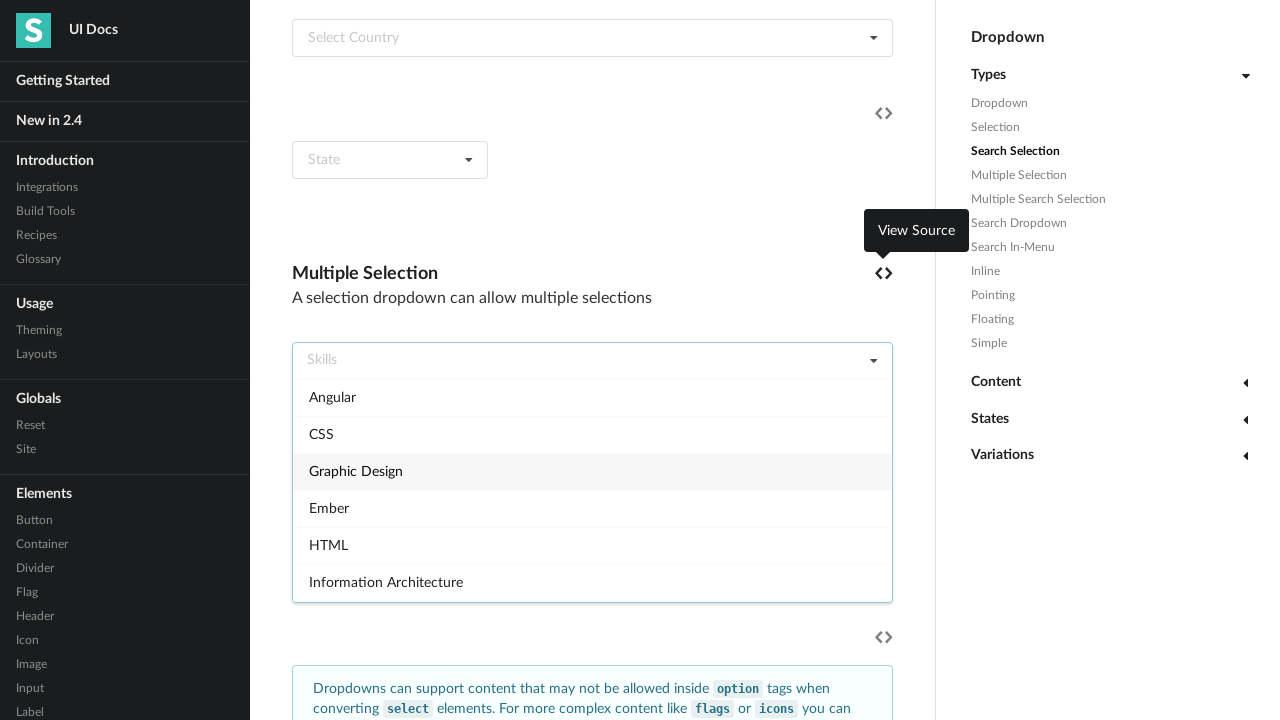